Tests the hotel listing functionality by clicking the hotel list button and verifying that hotels are displayed on the page

Starting URL: http://hotel-v3.progmasters.hu/

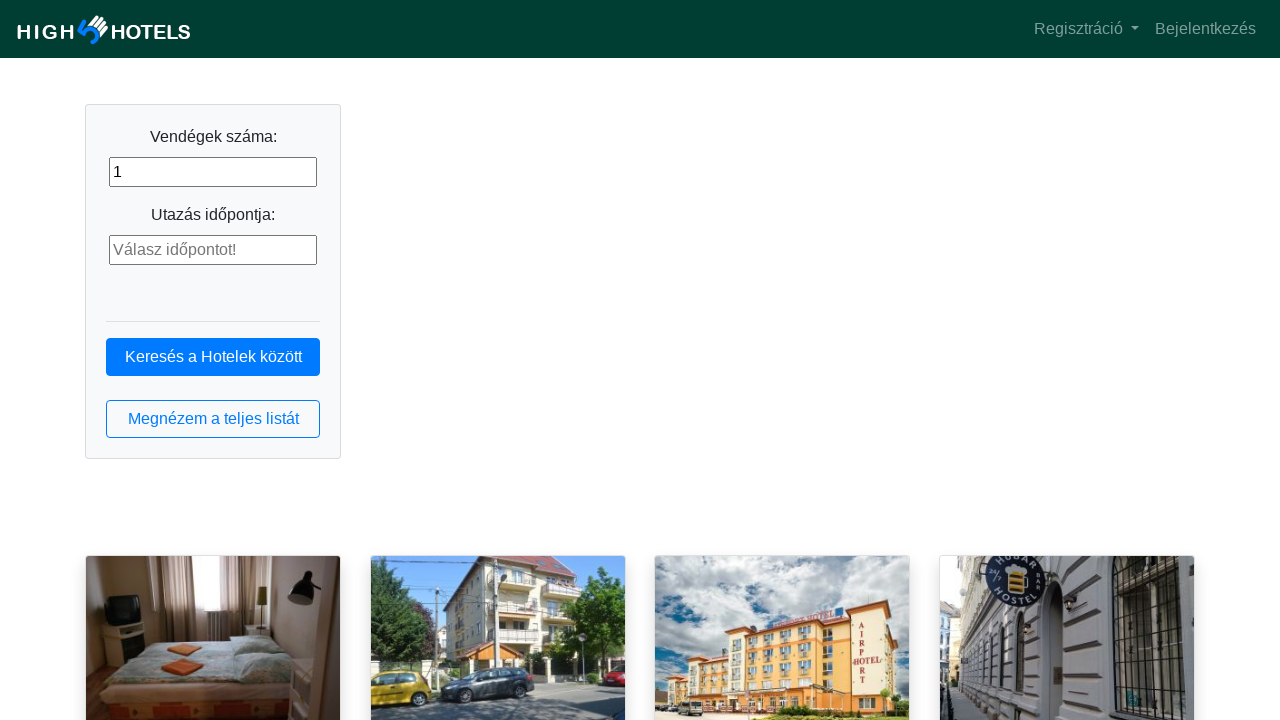

Clicked hotel list button at (213, 419) on button.btn.btn-outline-primary.btn-block
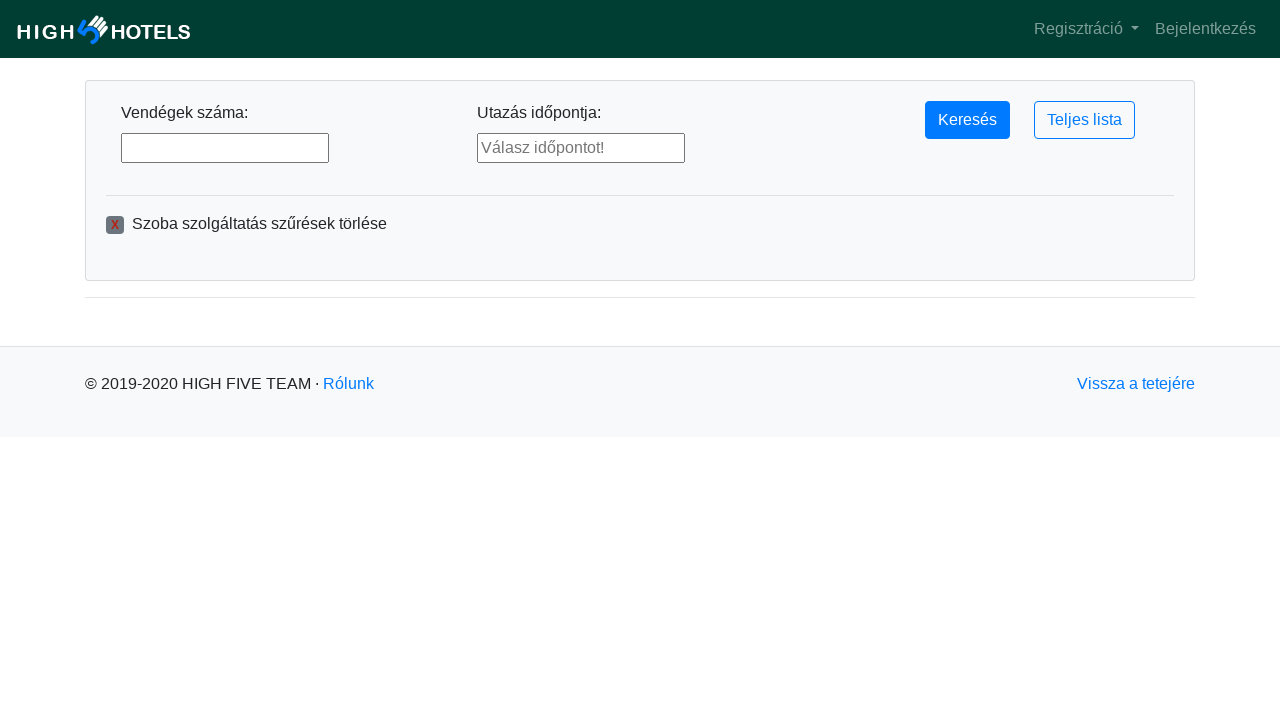

Hotel list loaded successfully
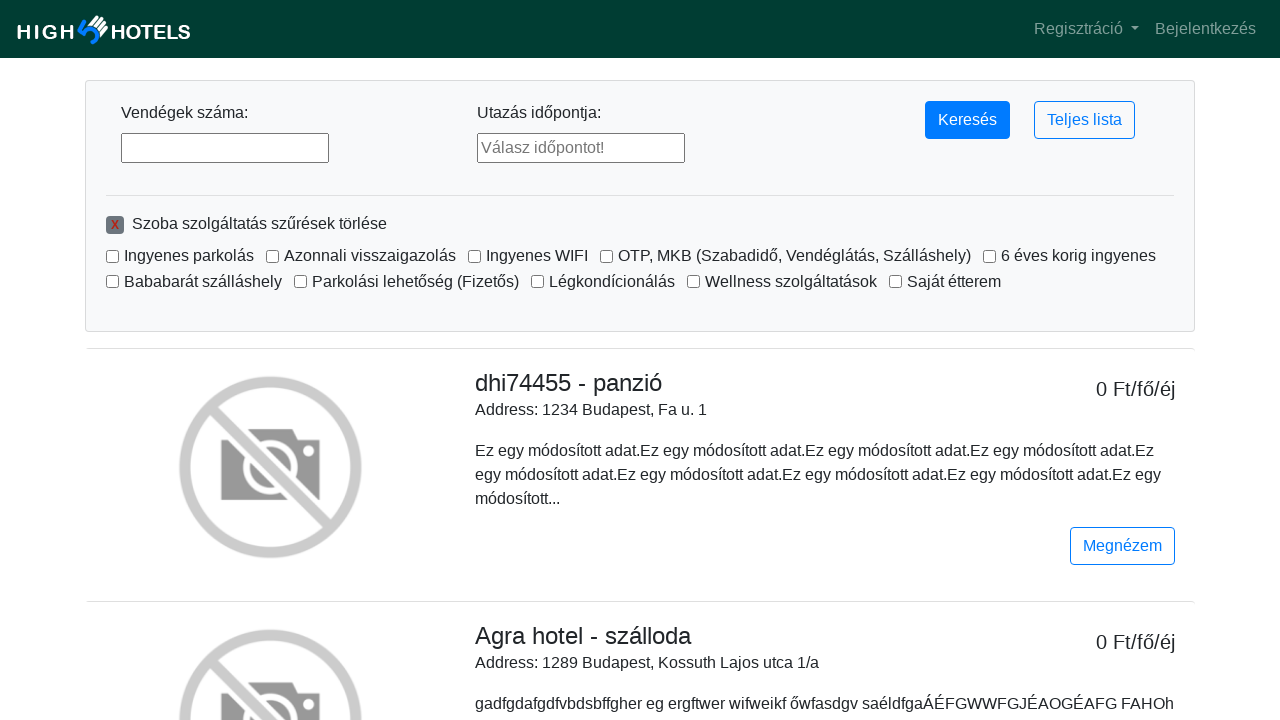

Located hotel items on page
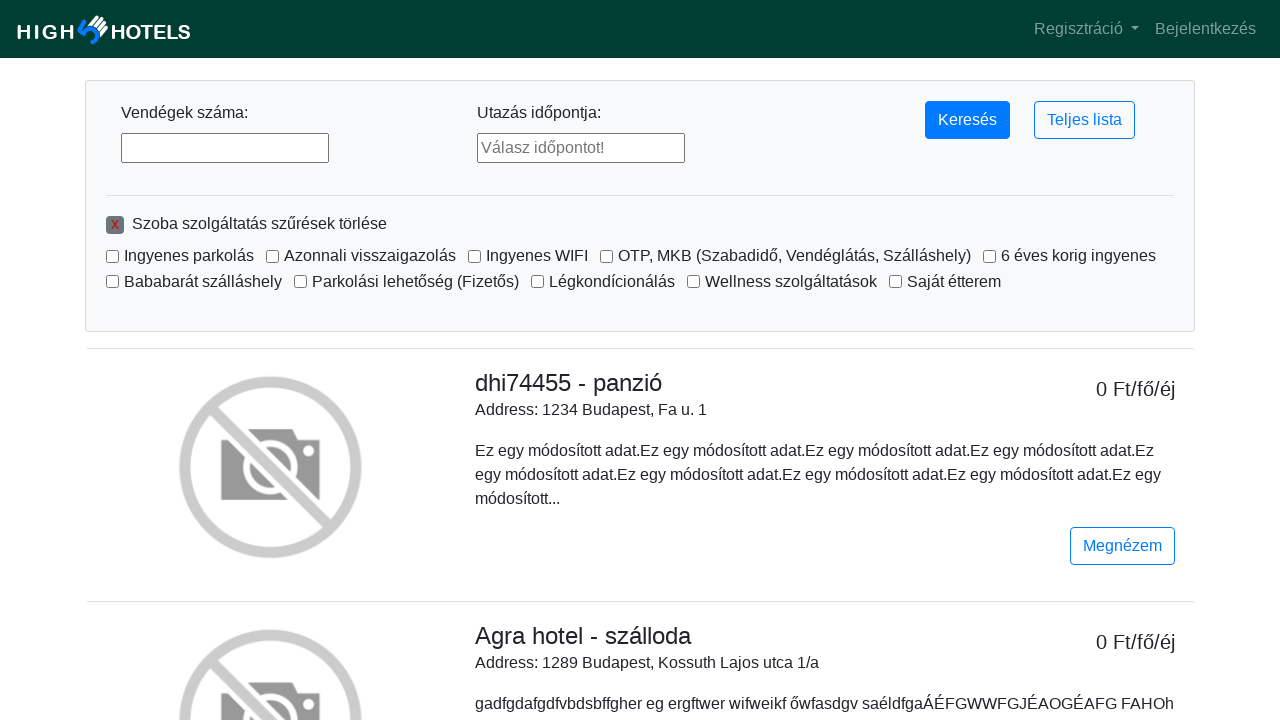

First hotel item is visible and ready
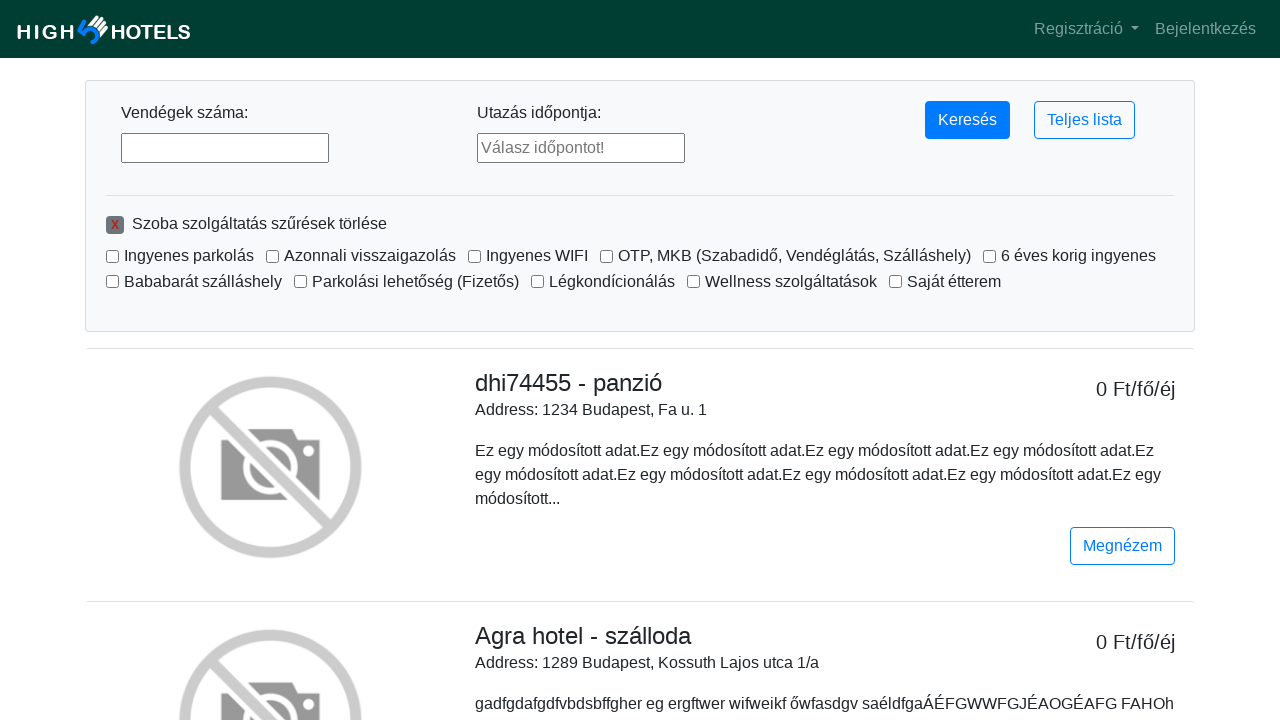

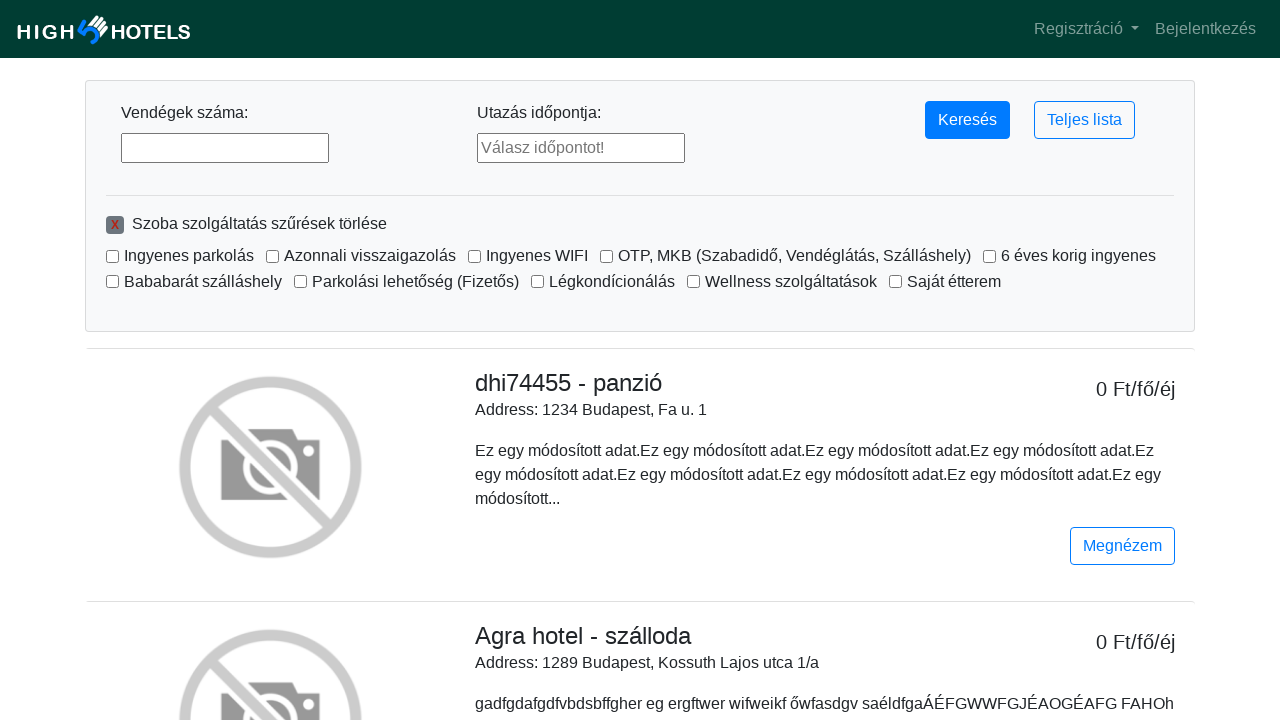